Tests drag and drop functionality by dragging element from column B to column A on a public test page

Starting URL: https://the-internet.herokuapp.com/drag_and_drop

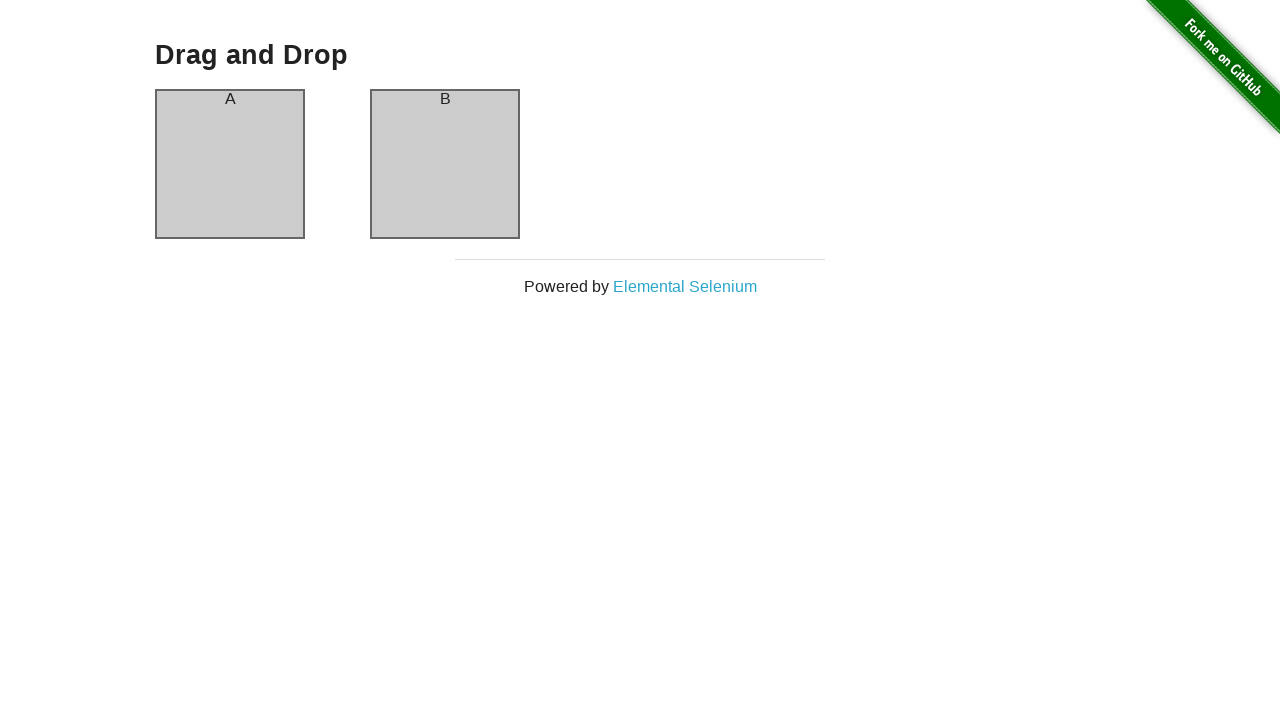

Waited for column A element to be visible
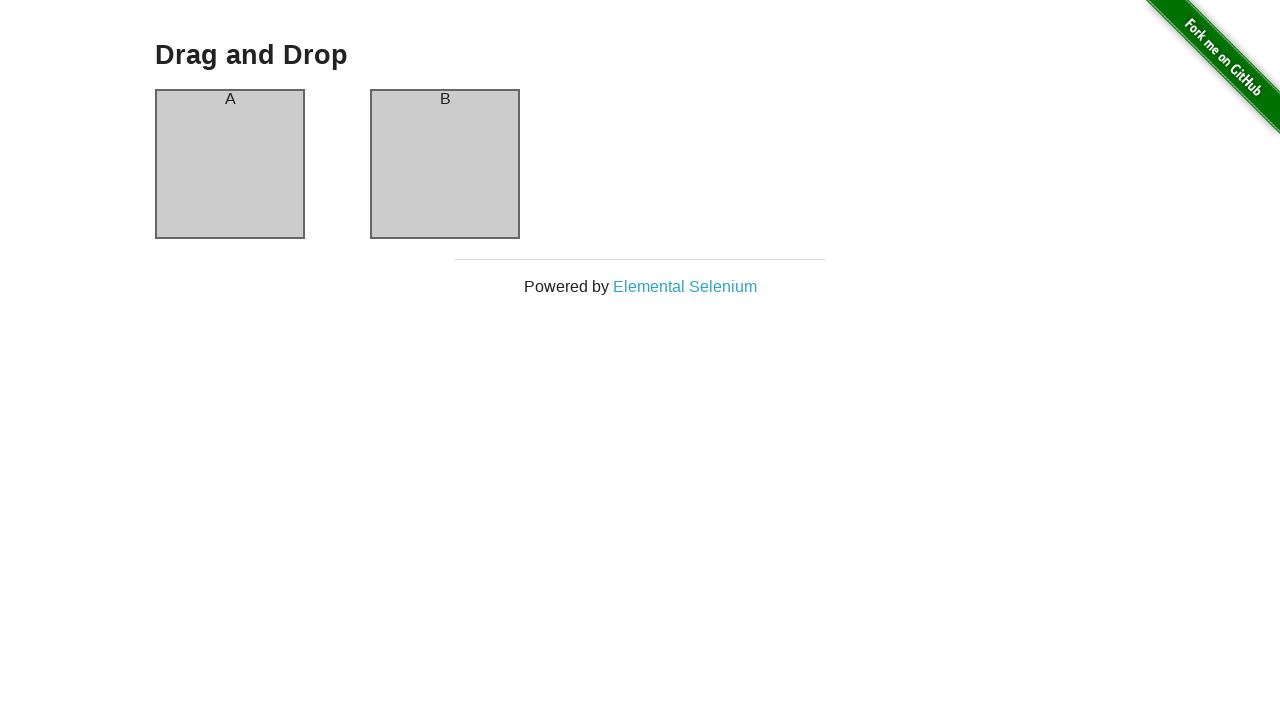

Waited for column B element to be visible
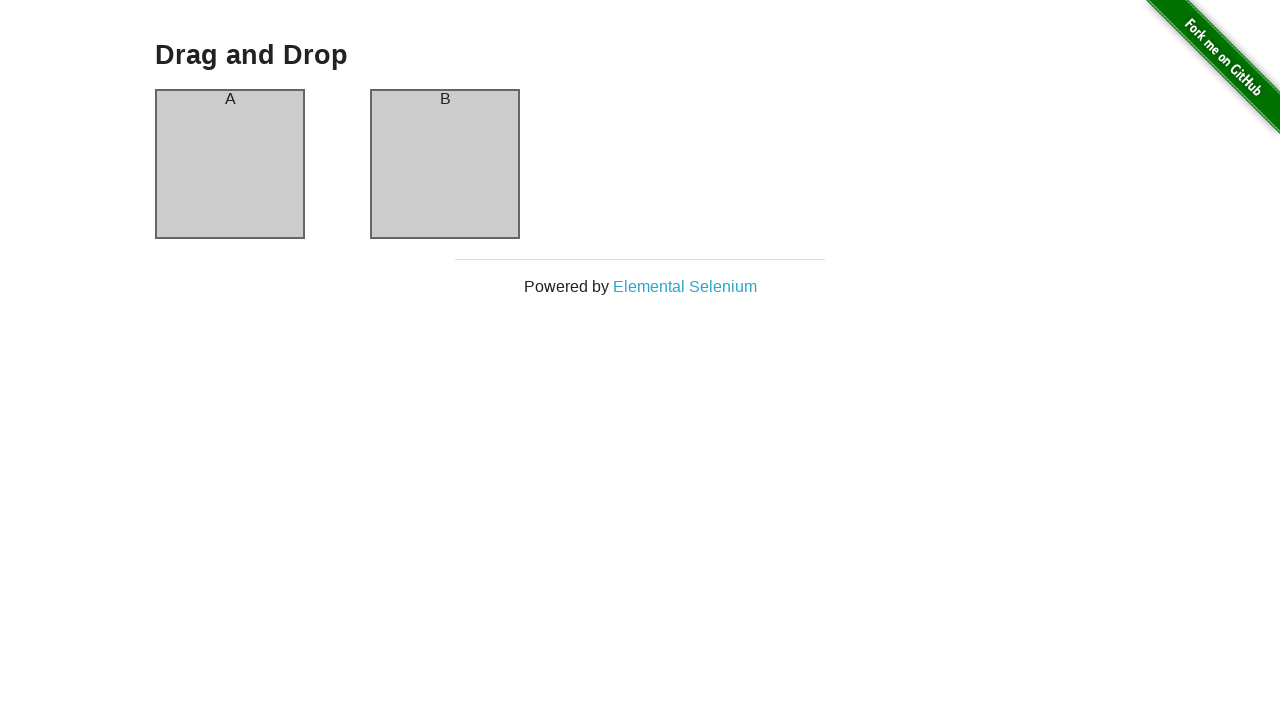

Dragged element from column B to column A at (230, 164)
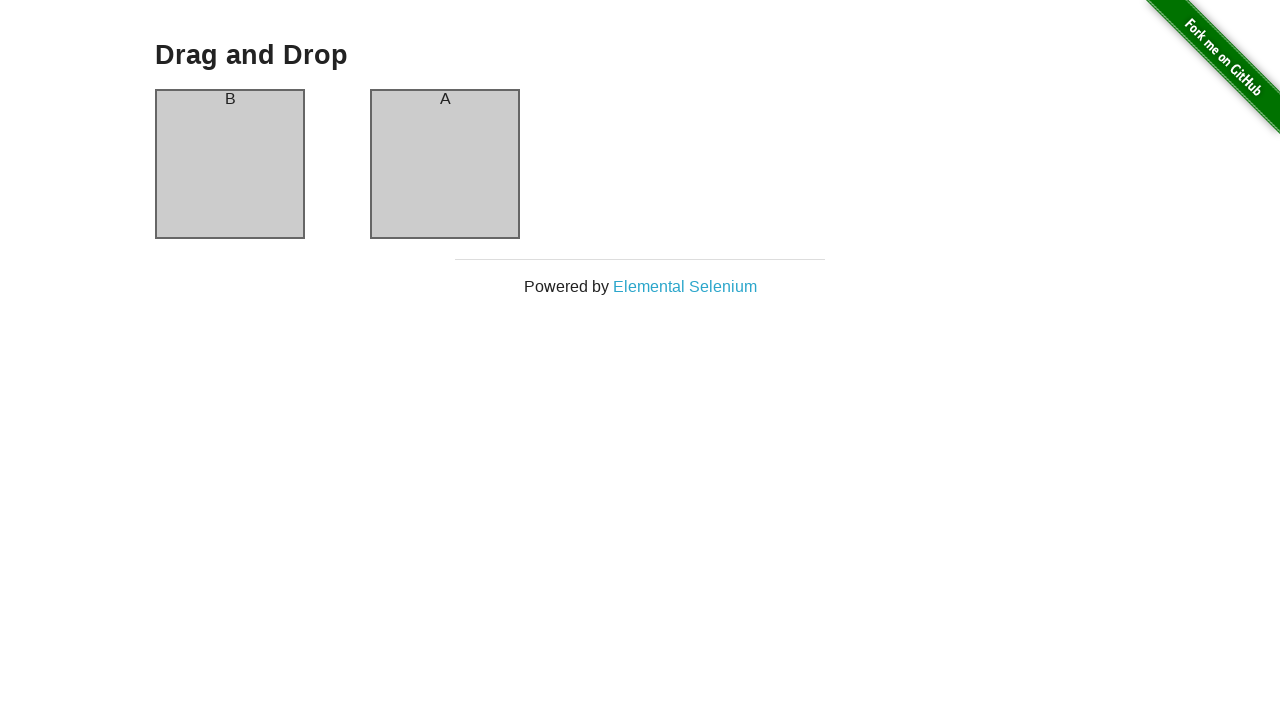

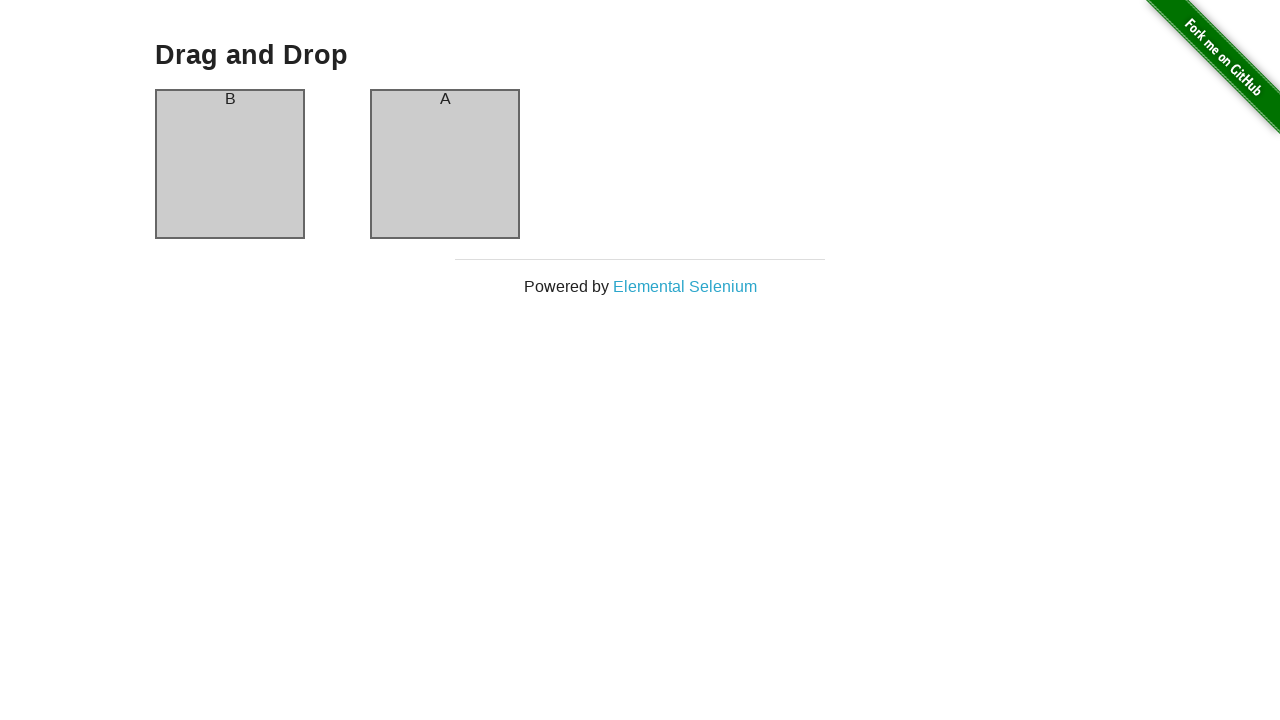